Tests a text box form by filling in full name, email, current address, and permanent address fields, then submitting the form and verifying the results are displayed.

Starting URL: https://demoqa.com/text-box

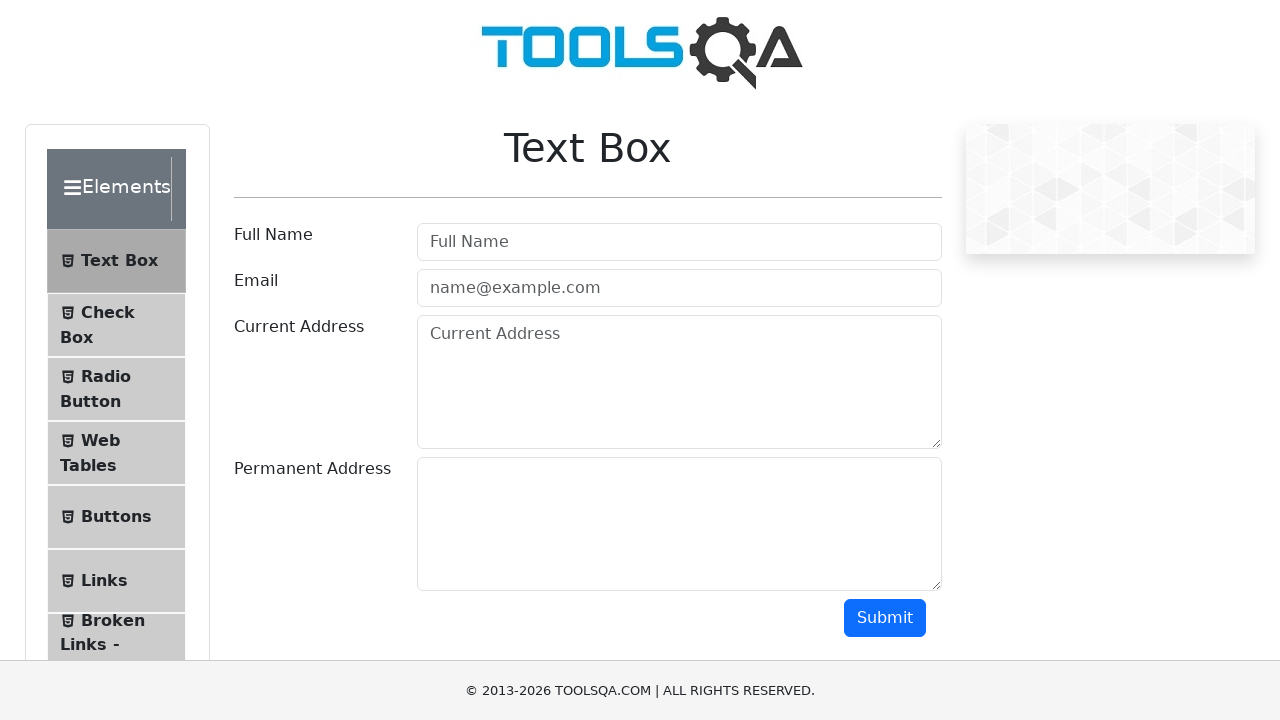

Filled full name field with 'Oleksandr Lobov' on input[id='userName']
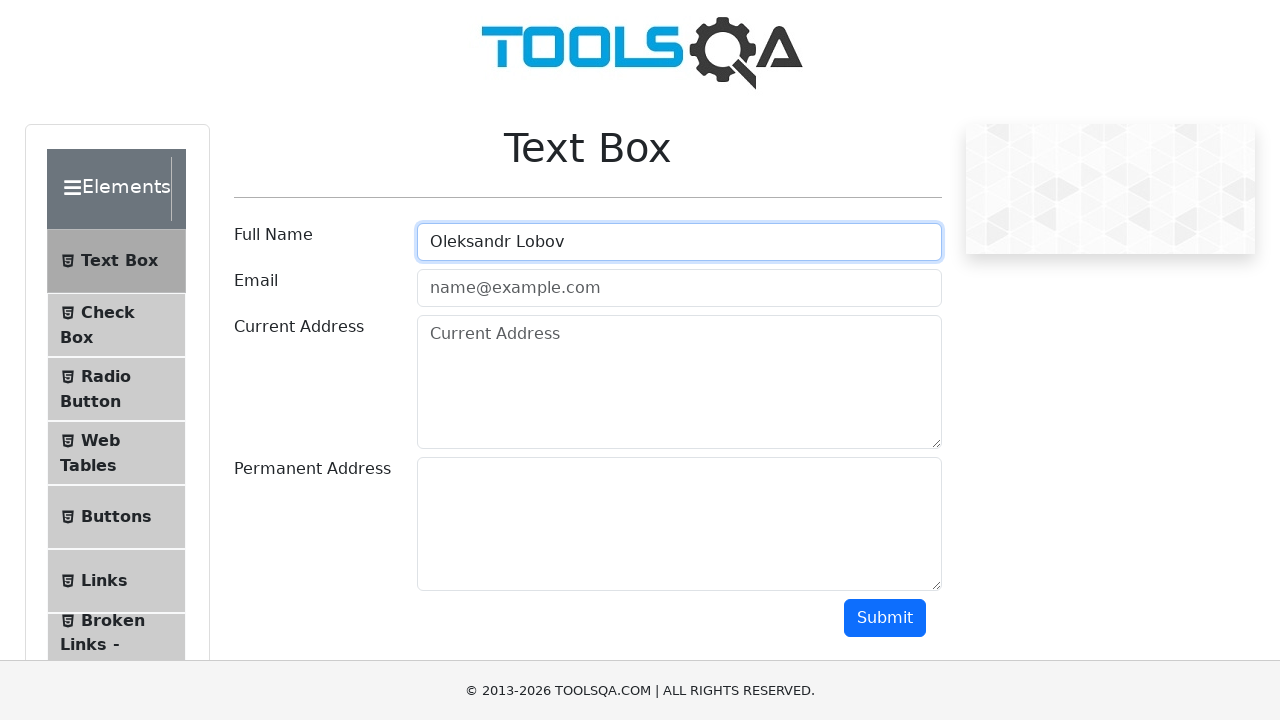

Filled email field with 'test@gmail.com' on input[id='userEmail']
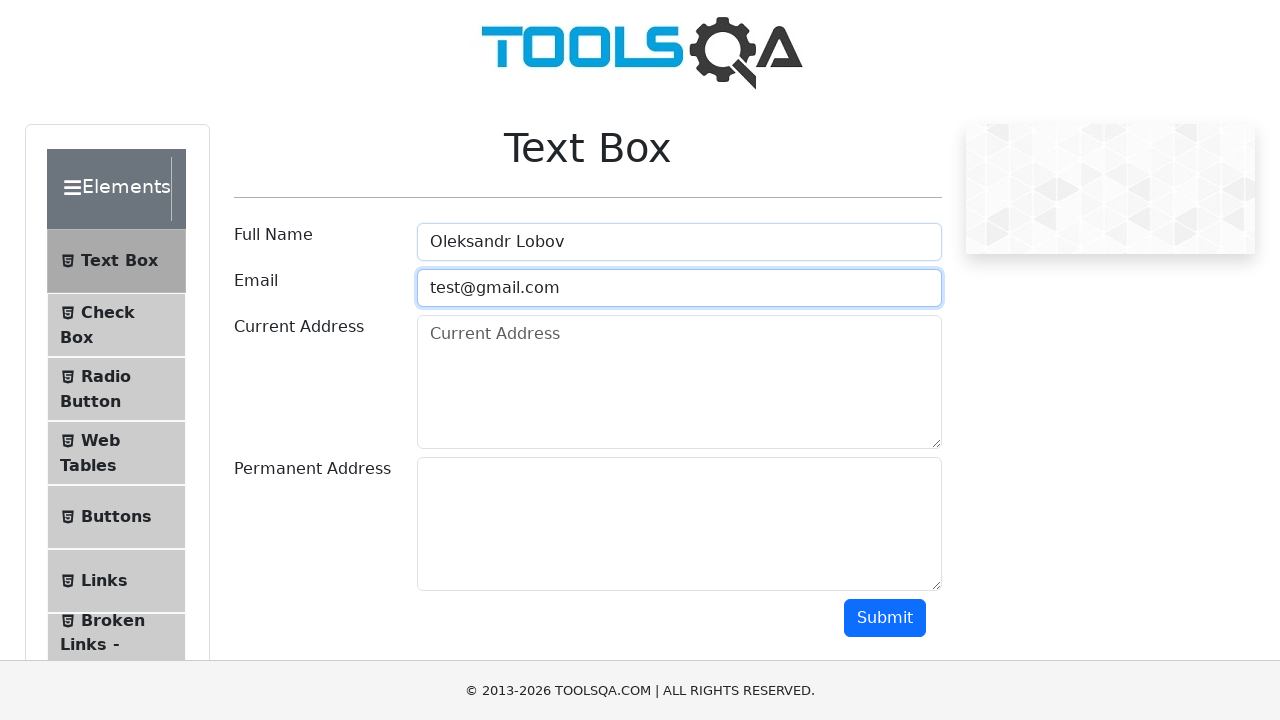

Filled current address field with 'Cherkasy Gogolya str.' on textarea[id='currentAddress']
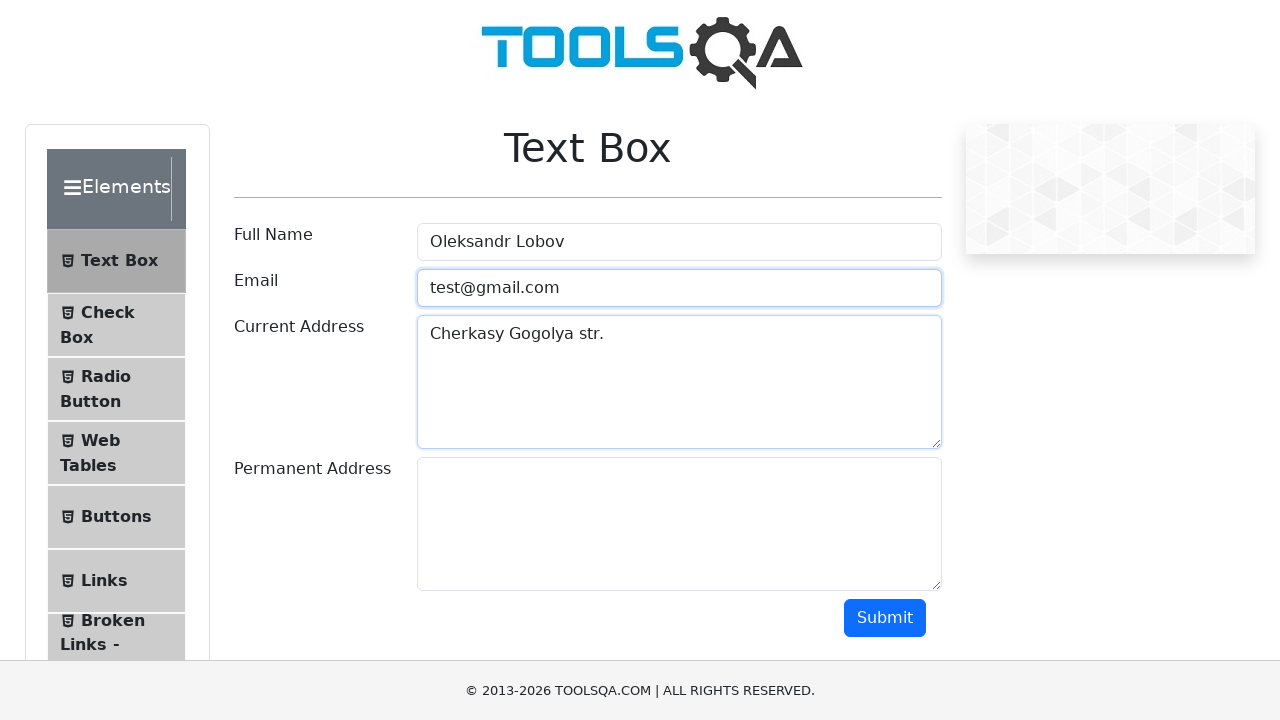

Filled permanent address field with 'Cherkasy Himka prov.' on textarea[id='permanentAddress']
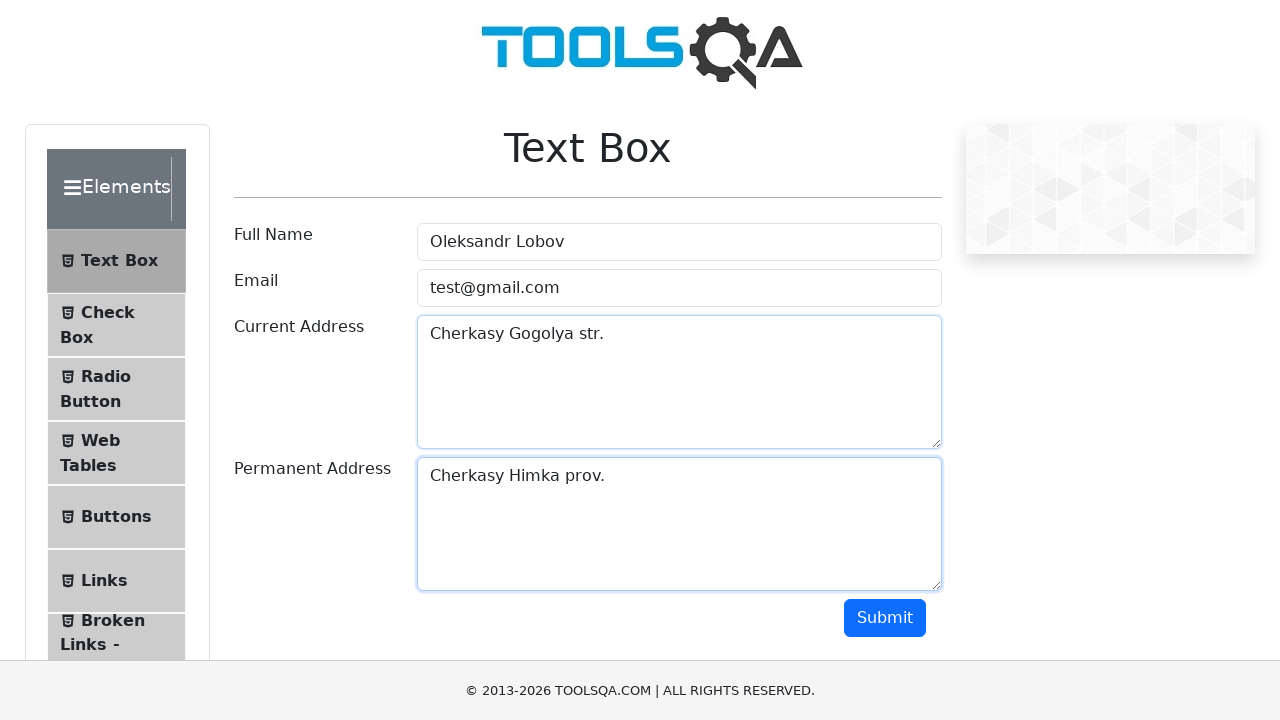

Scrolled down to make submit button visible
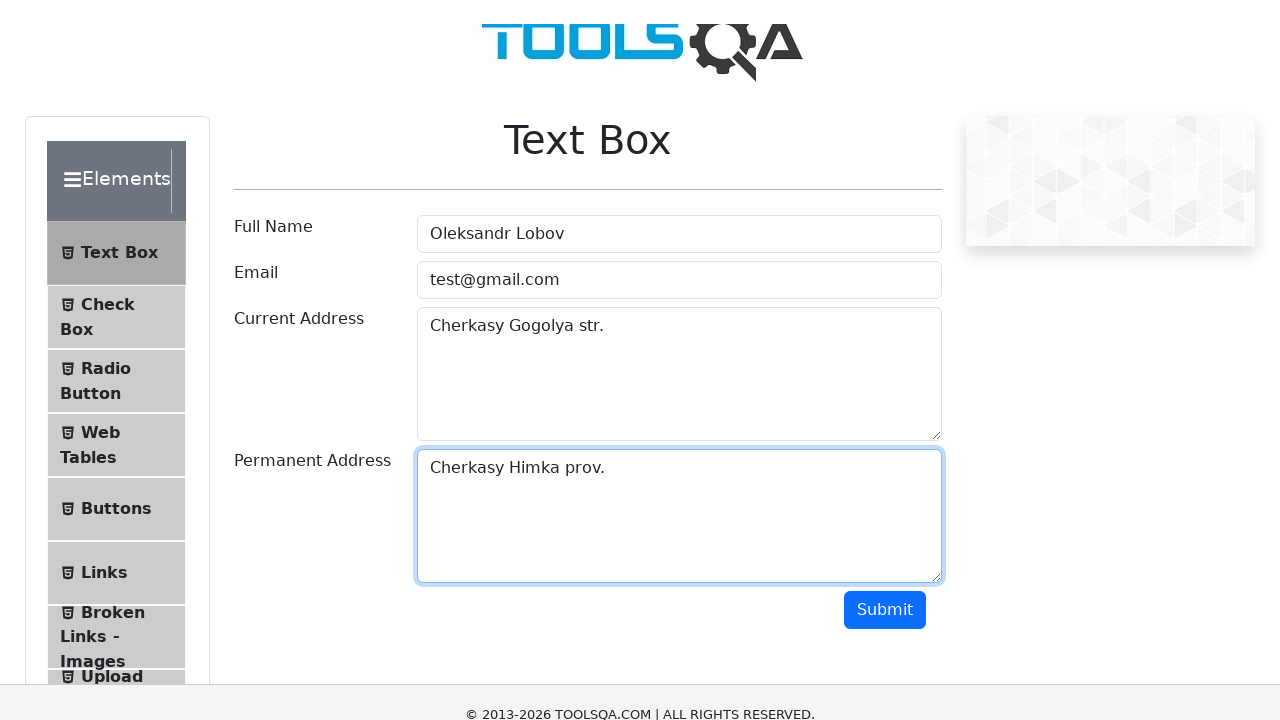

Clicked the submit button at (885, 118) on button[id='submit']
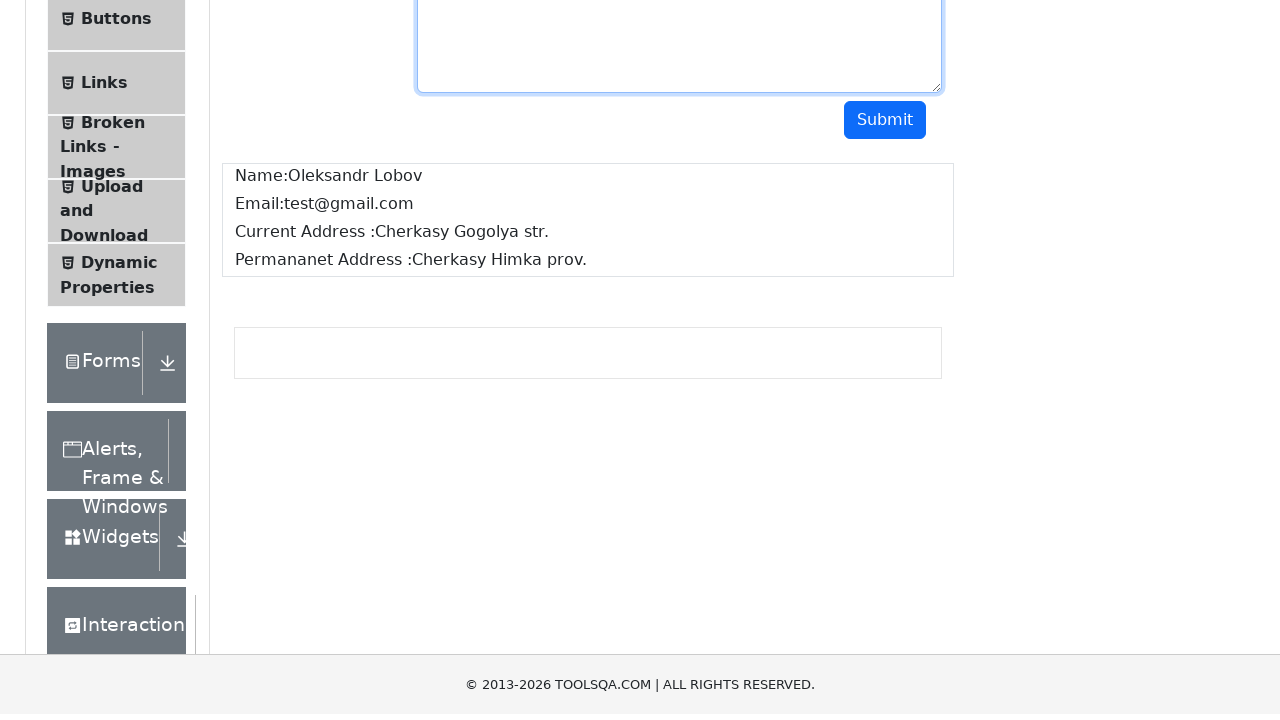

Form results displayed successfully
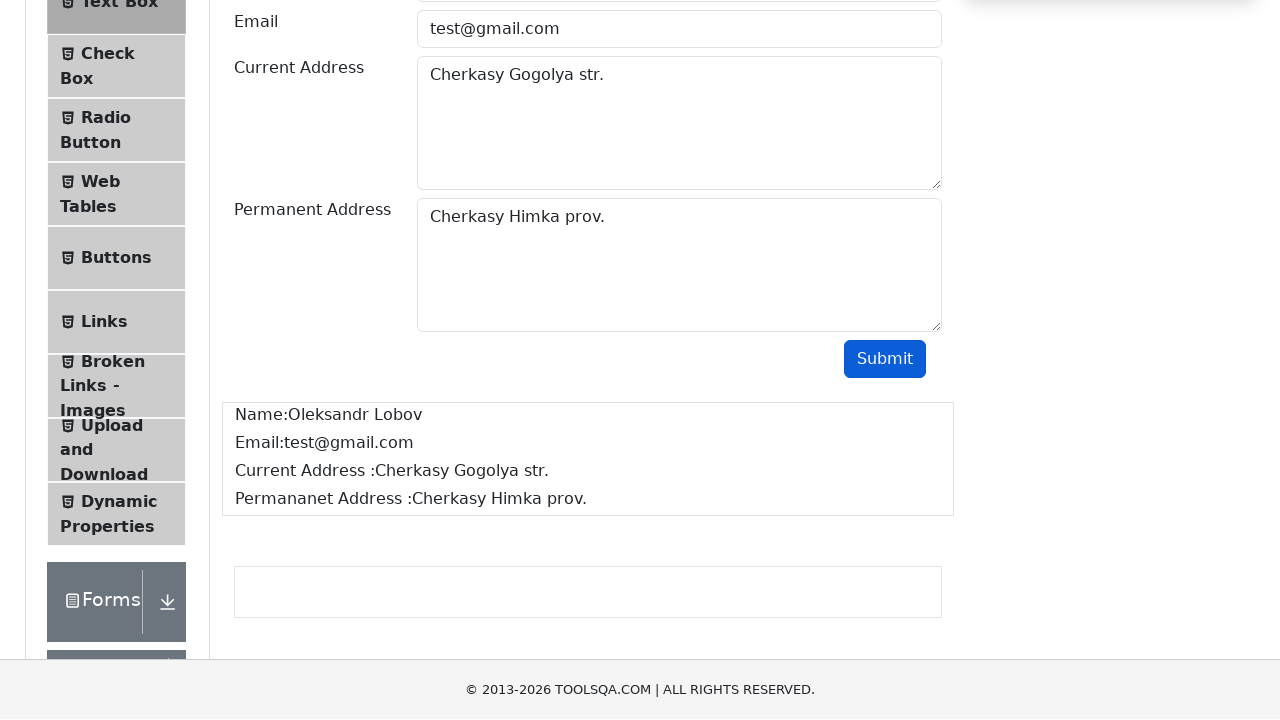

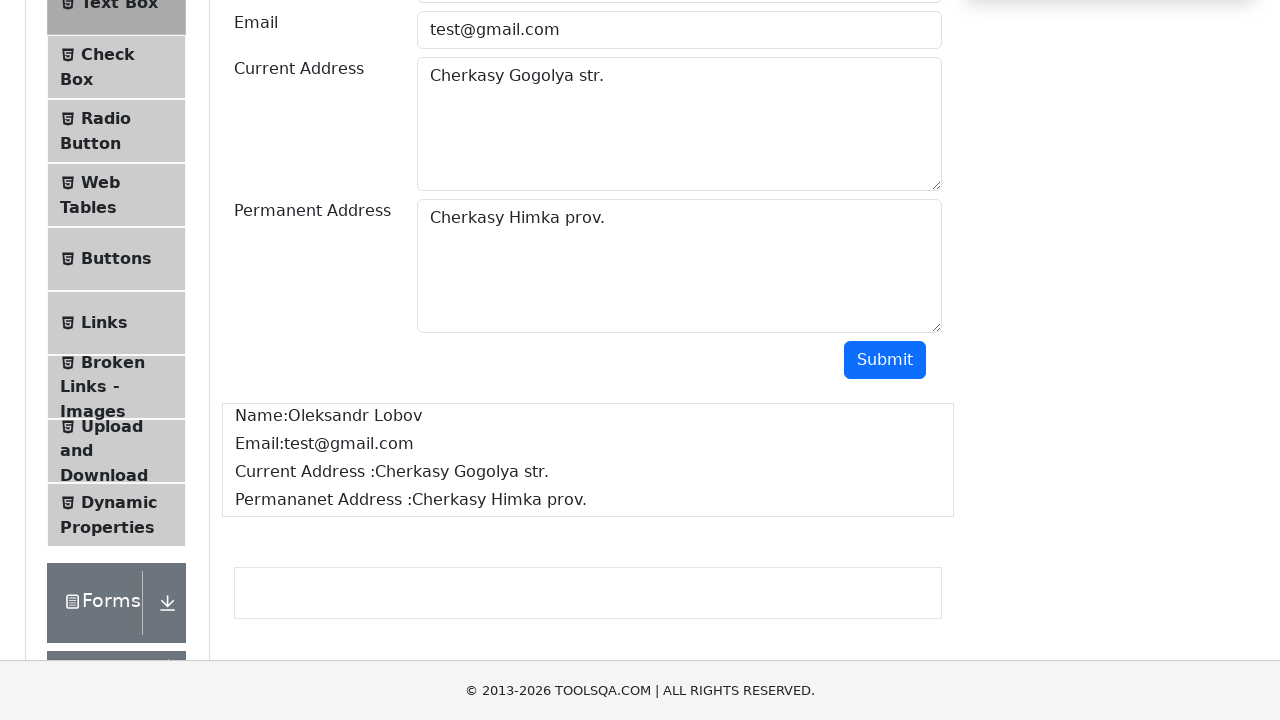